Tests dropdown selection using select by index and verifies the text of selected option

Starting URL: https://the-internet.herokuapp.com/dropdown

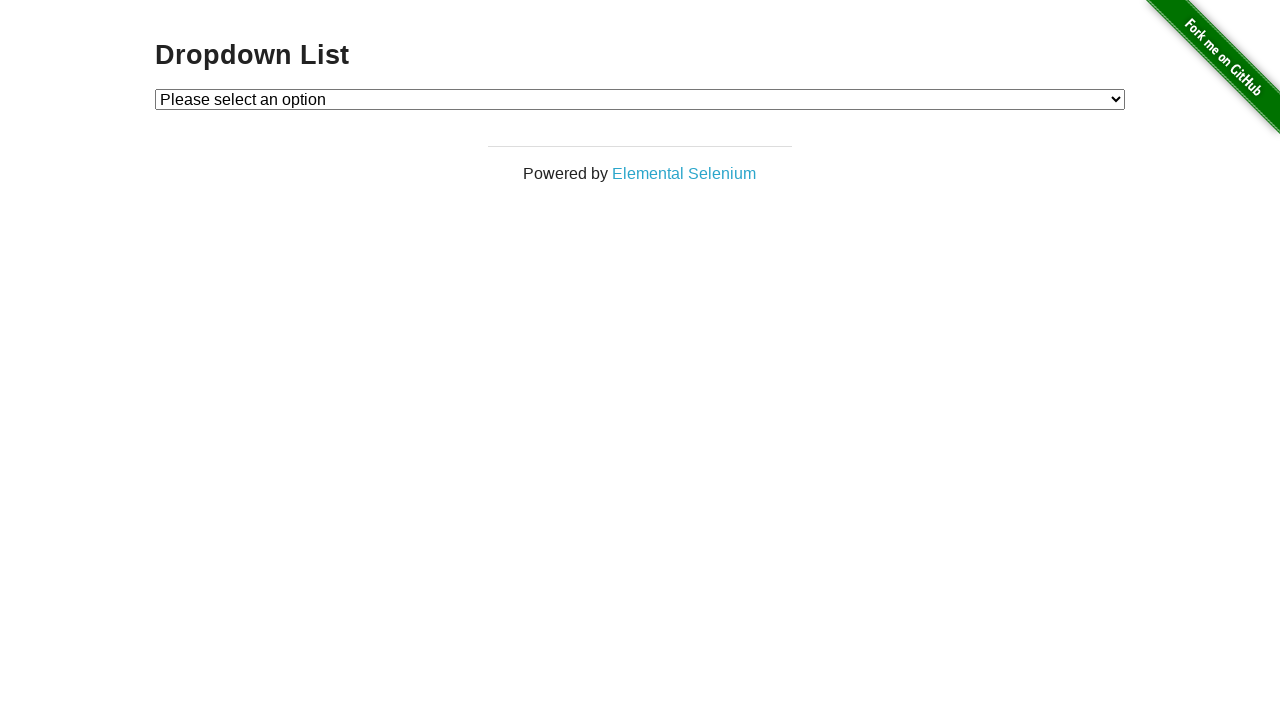

Selected dropdown option at index 1 on #dropdown
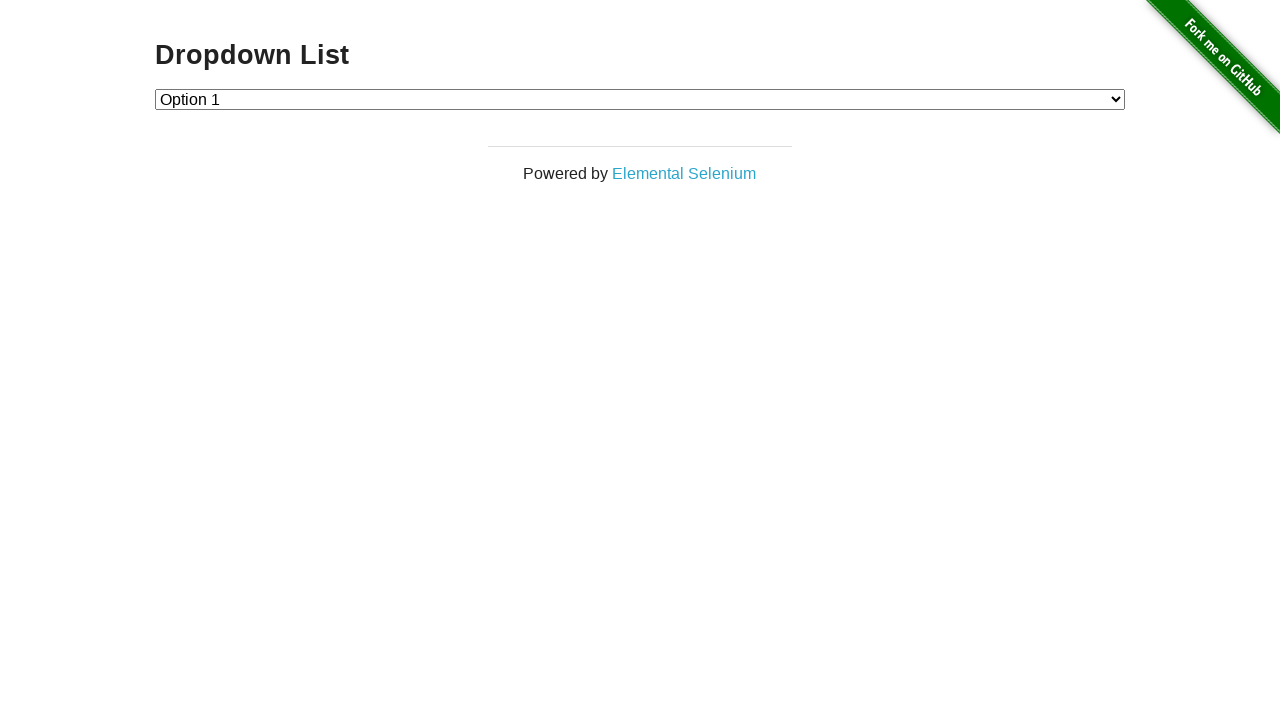

Retrieved text of selected dropdown option
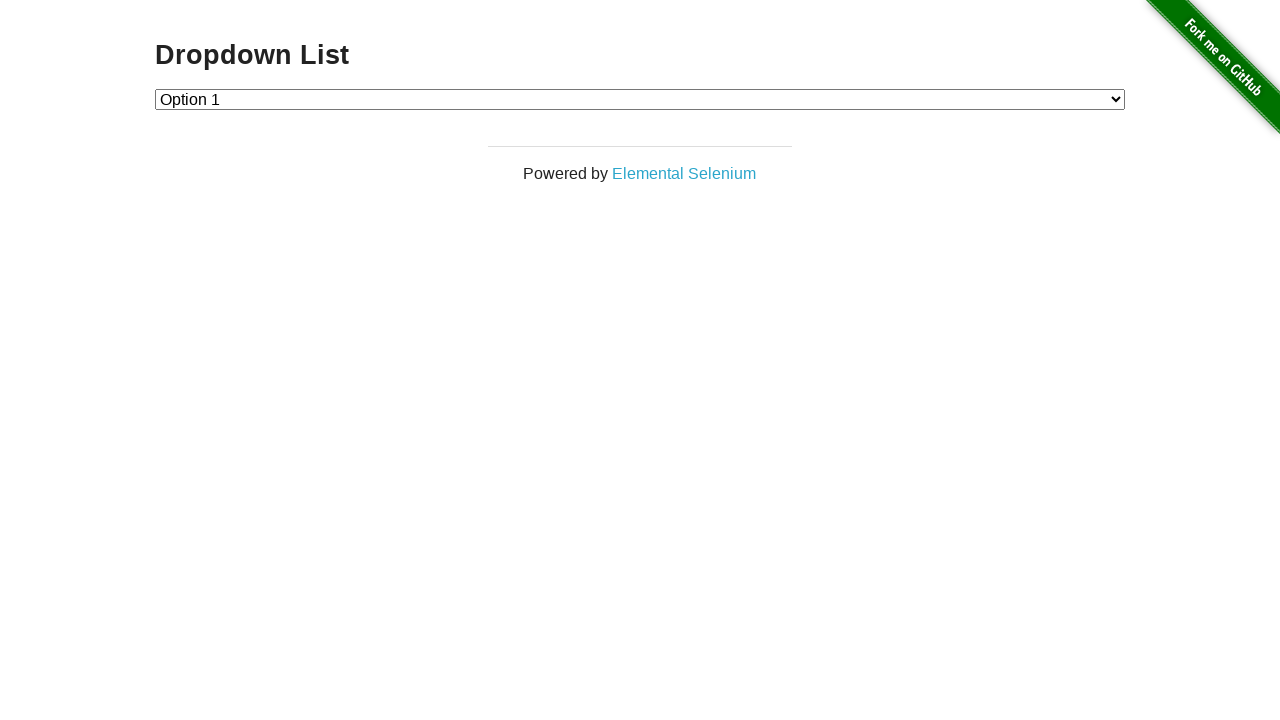

Verified selected option text equals 'Option 1'
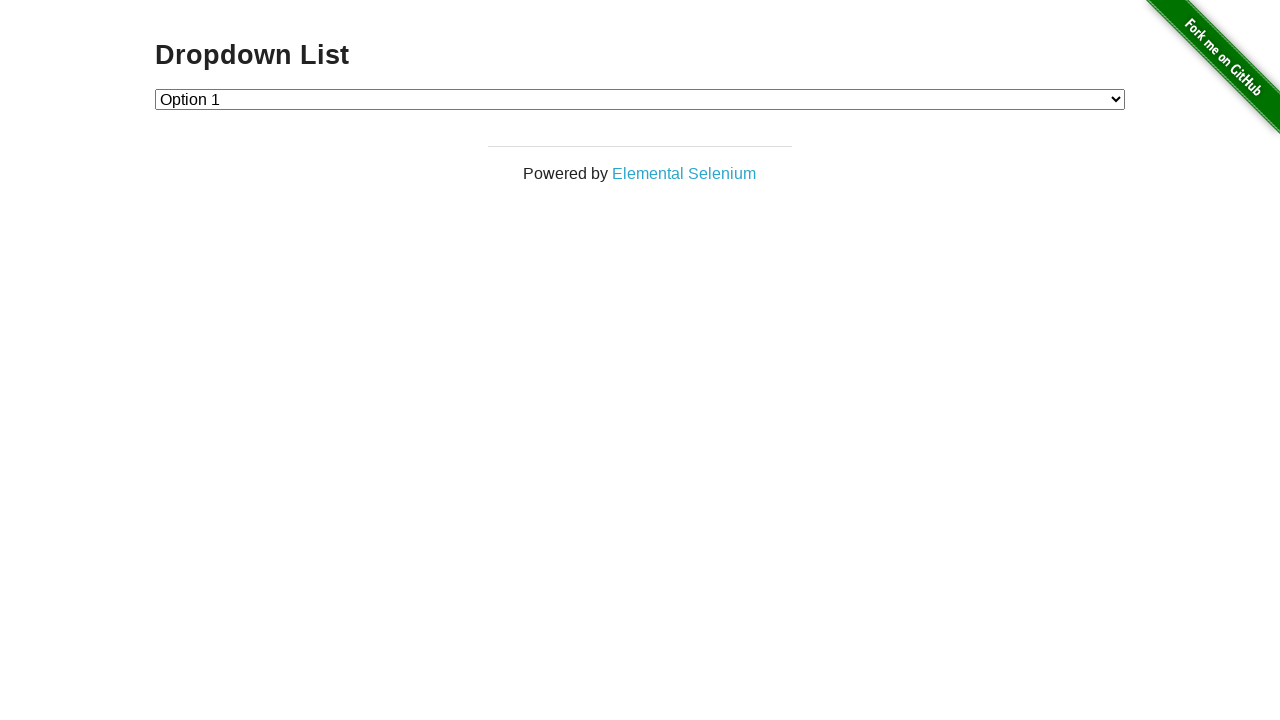

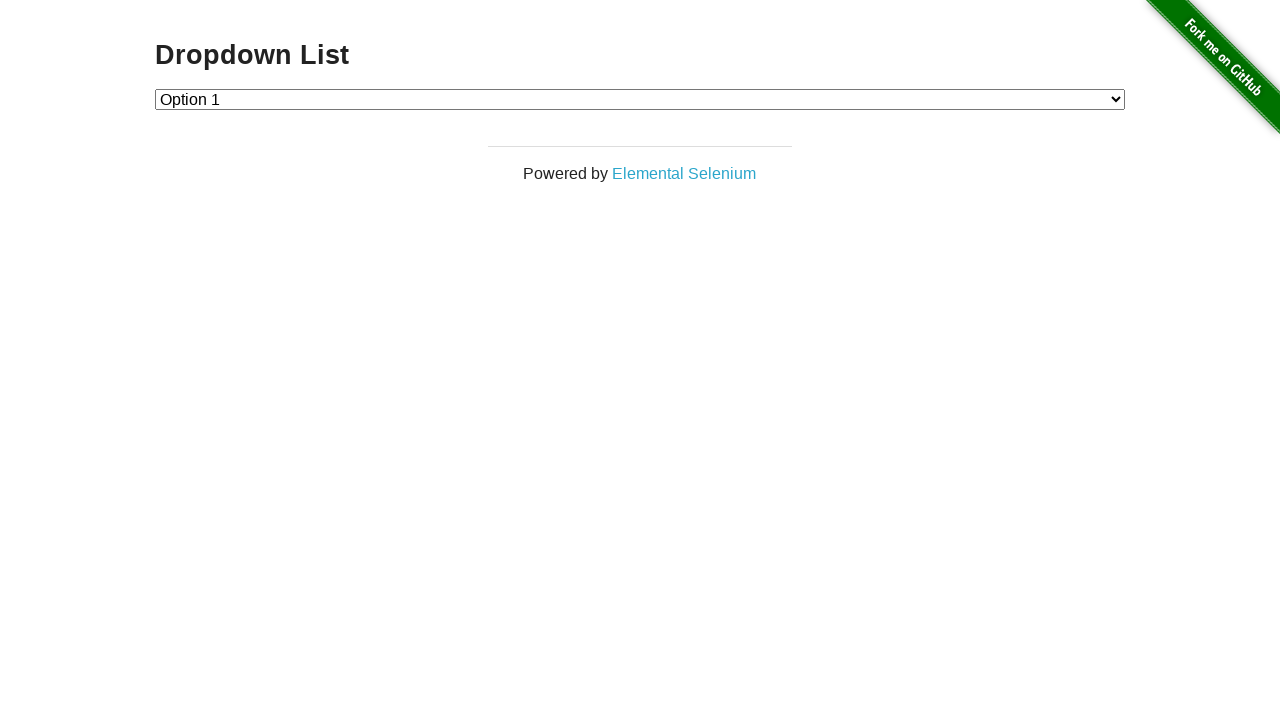